Navigates through ASOS product listings, clicking on individual products to view their details pages and then navigating back to the listing

Starting URL: https://www.asos.com/men/a-to-z-of-brands/asos-design/cat/?cid=27871&refine=attribute_10992:61388

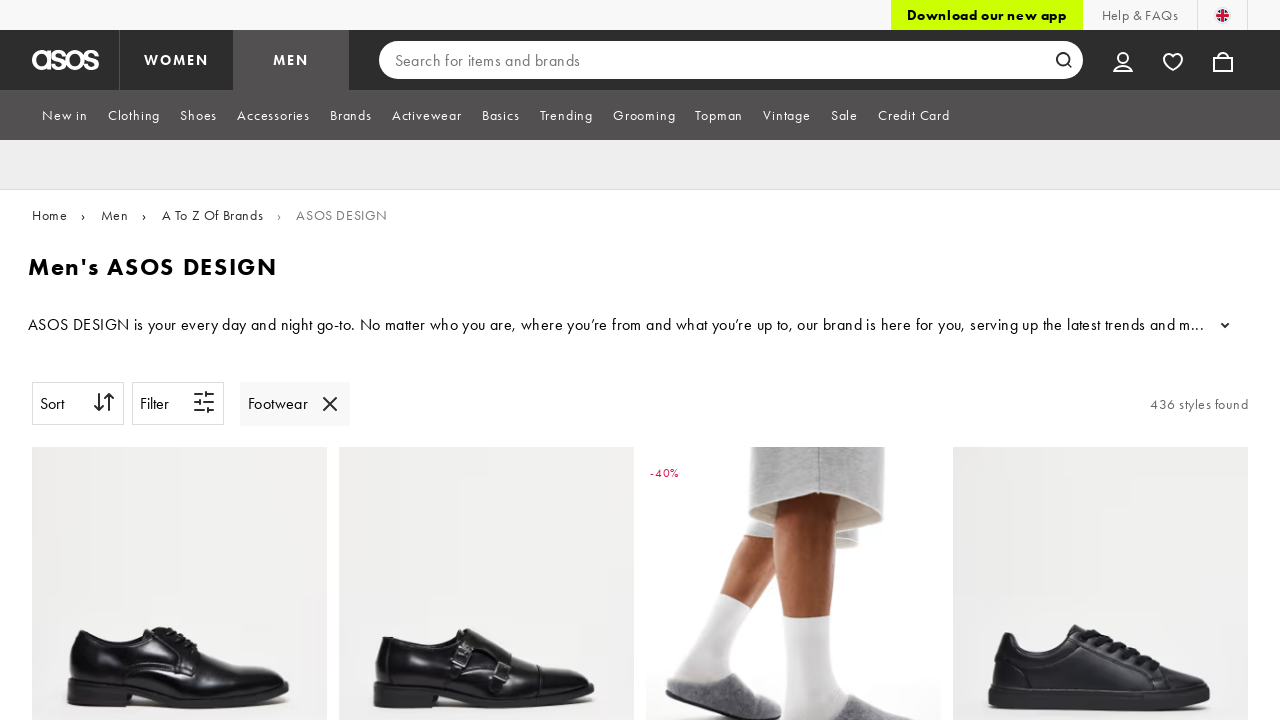

Waited for product tiles to load on ASOS listing page
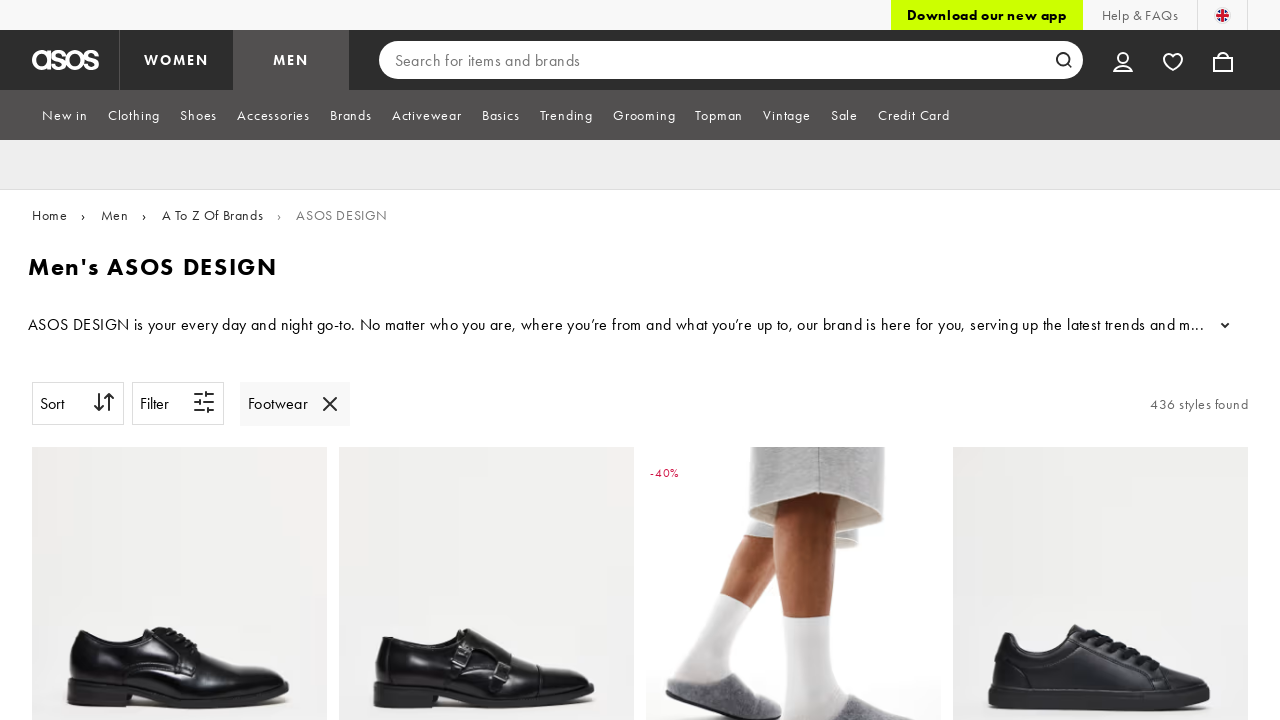

Retrieved all product tile elements from the listing
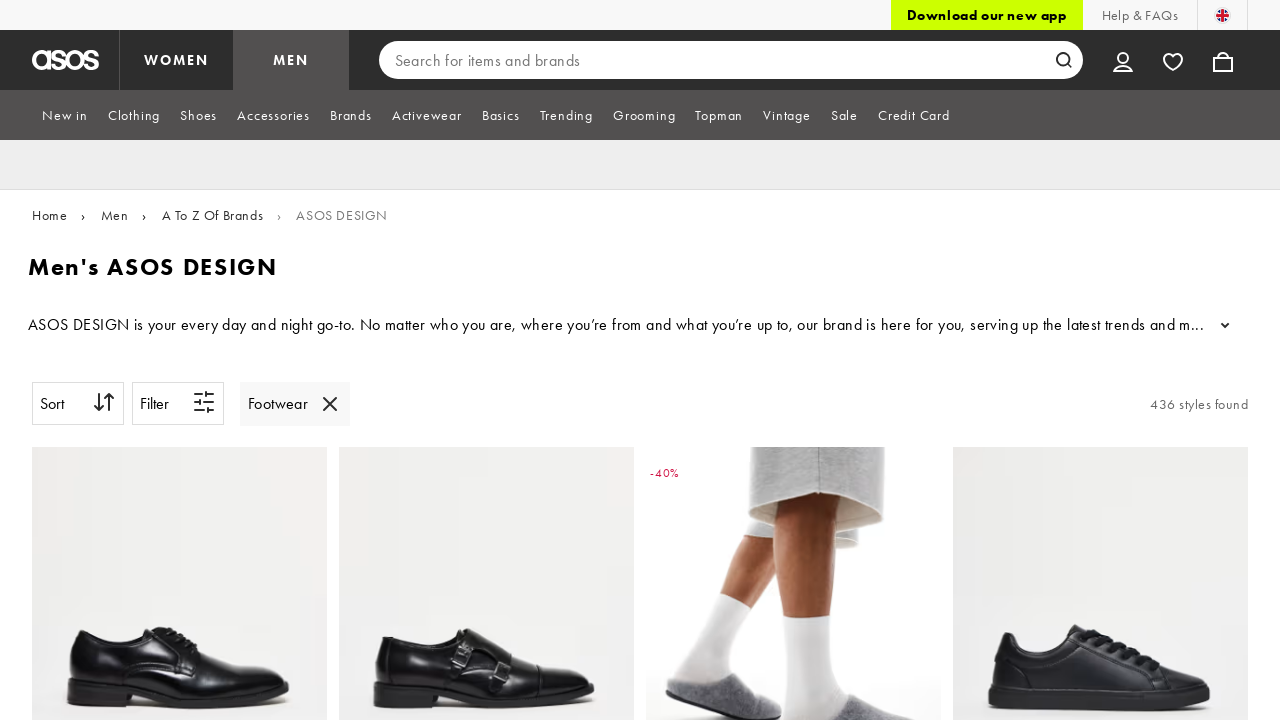

Limited product iteration to 2 products
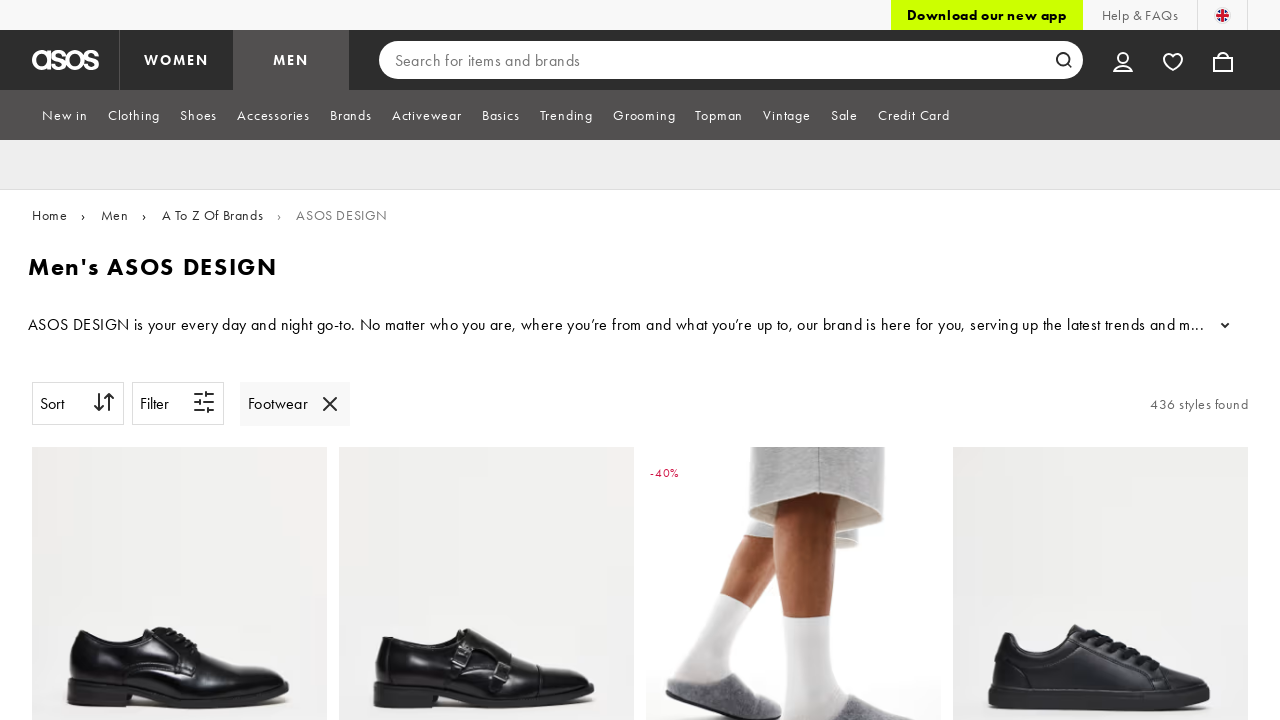

Retrieved fresh product tile elements for iteration 1
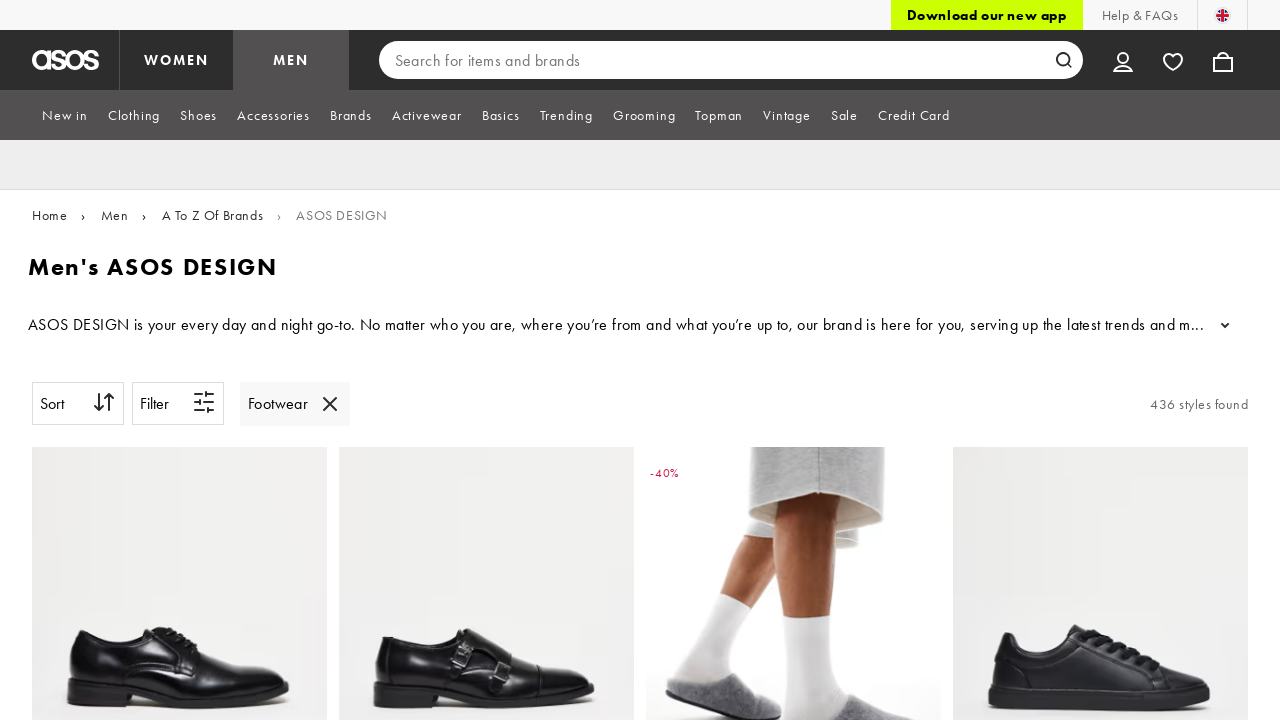

Located product link for product 1
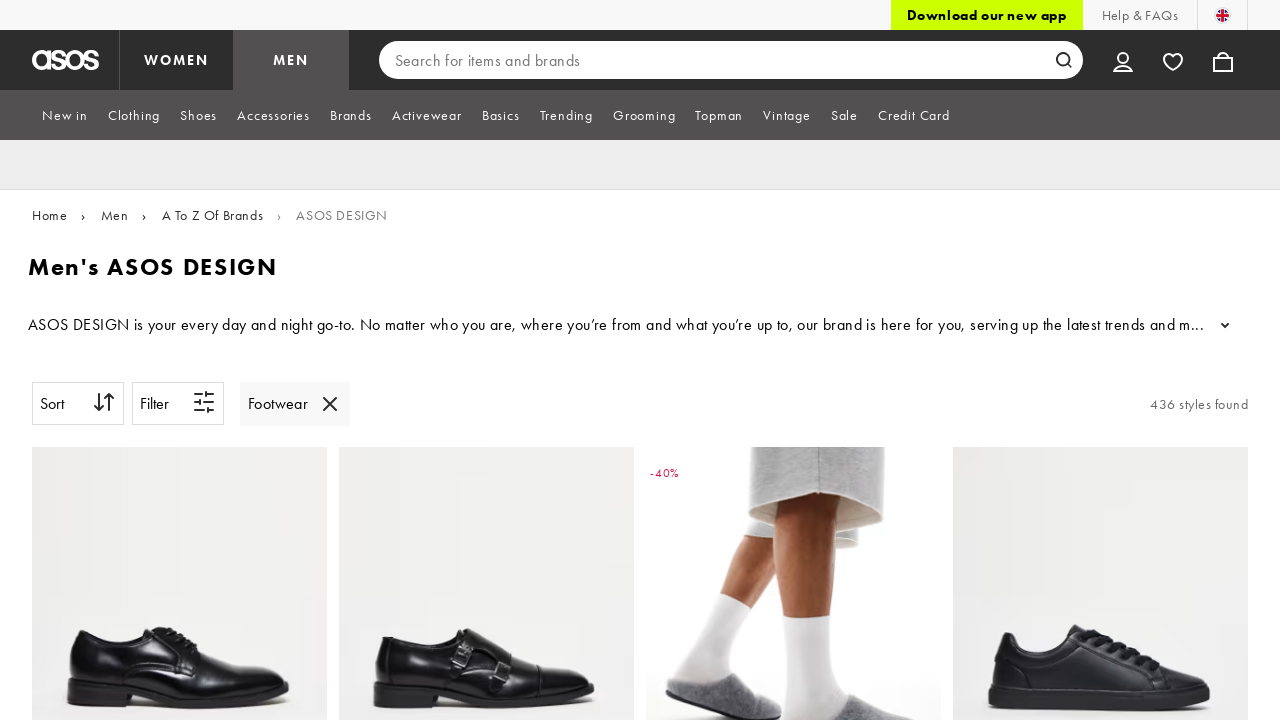

Extracted product URL: https://www.asos.com/asos-design/asos-design-smart-lace-up-derby-shoes-in-black/prd/209311503#colourWayId-209311508
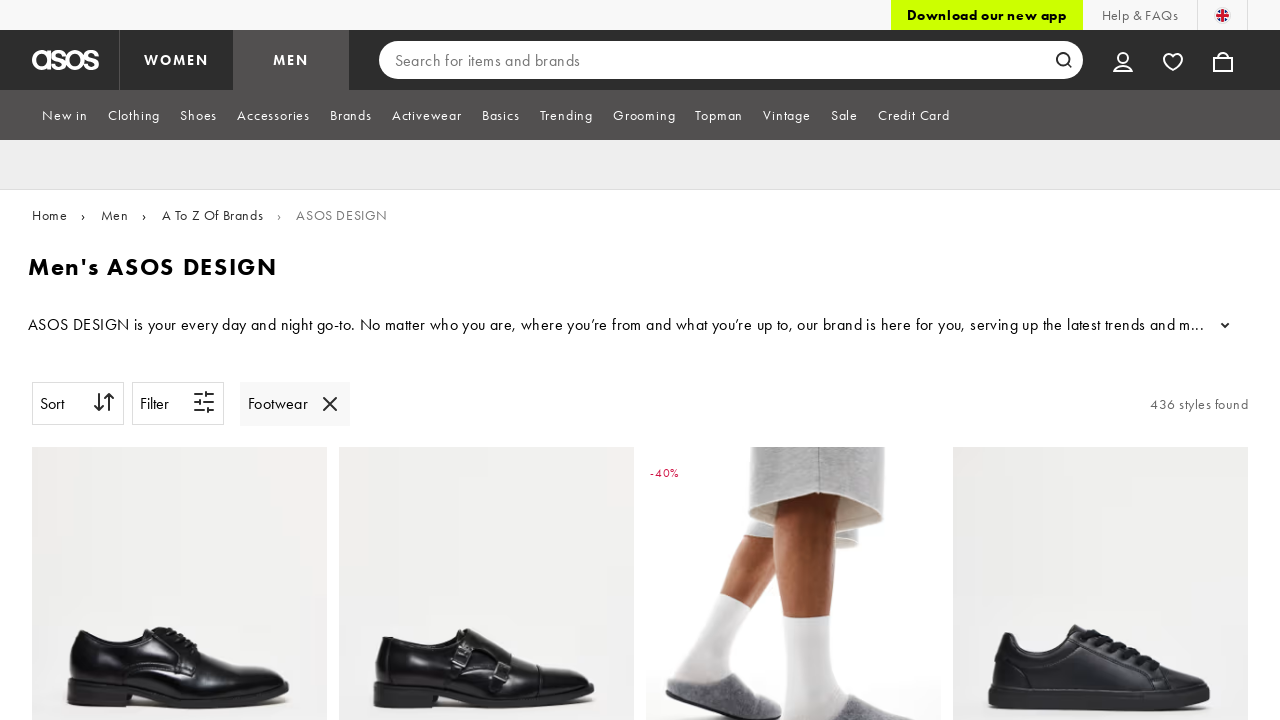

Navigated to product detail page 1
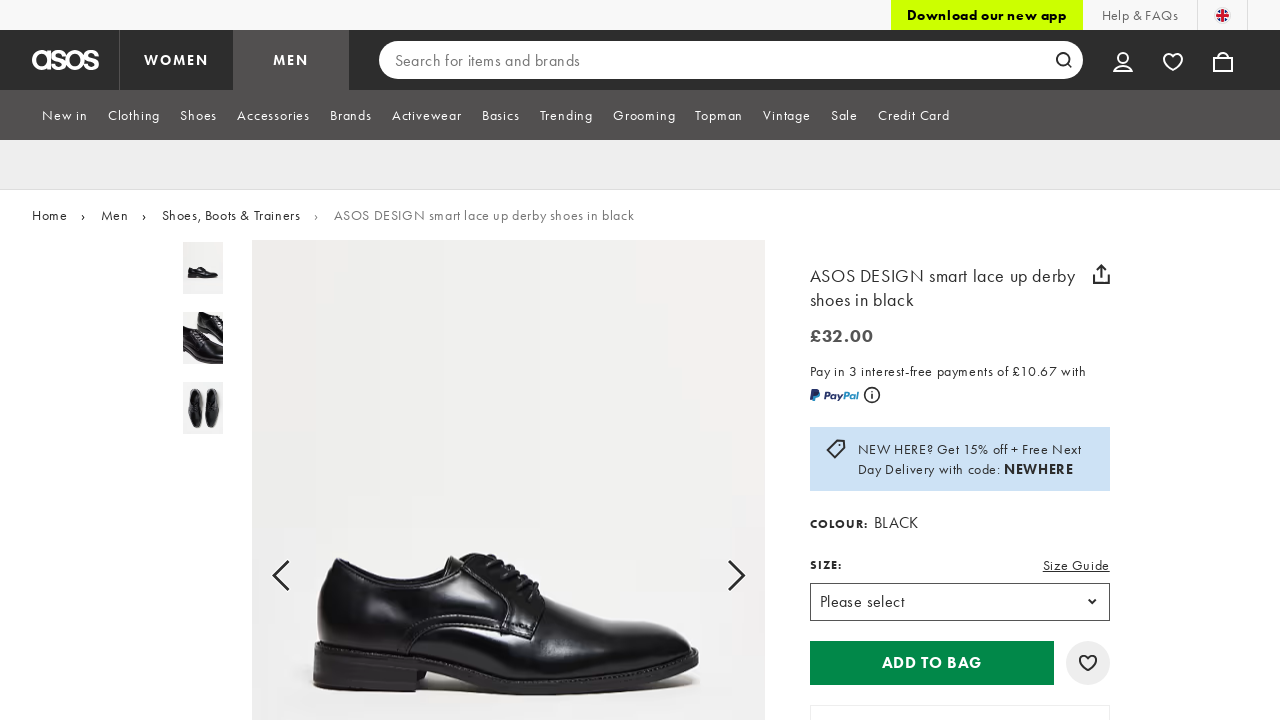

Waited for product page to finish loading (networkidle)
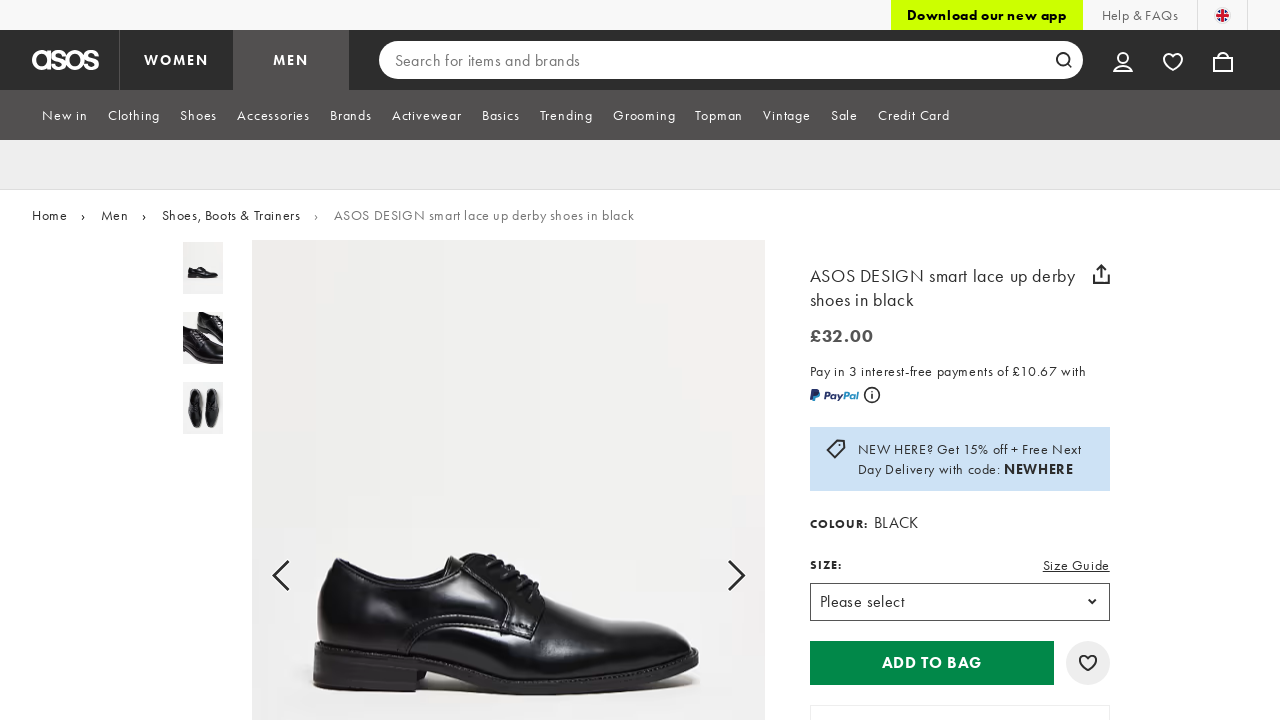

Waited for product description element to be visible
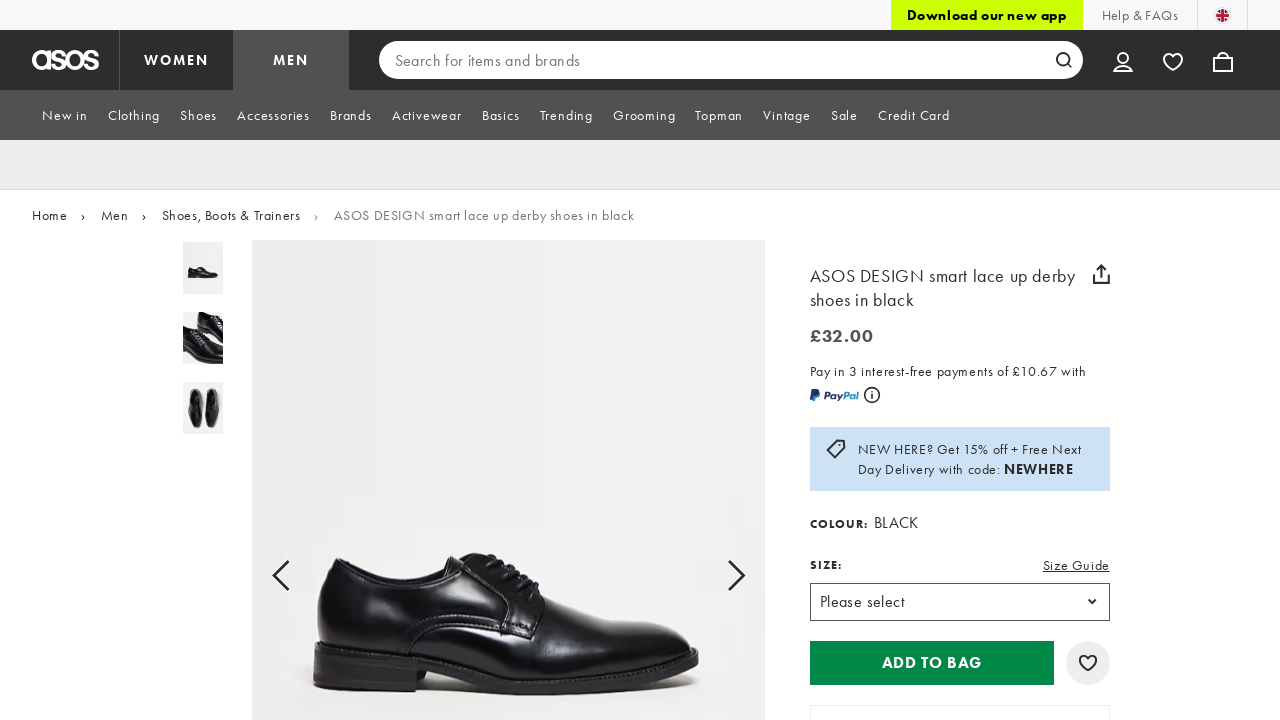

Navigated back to product listing from product 1
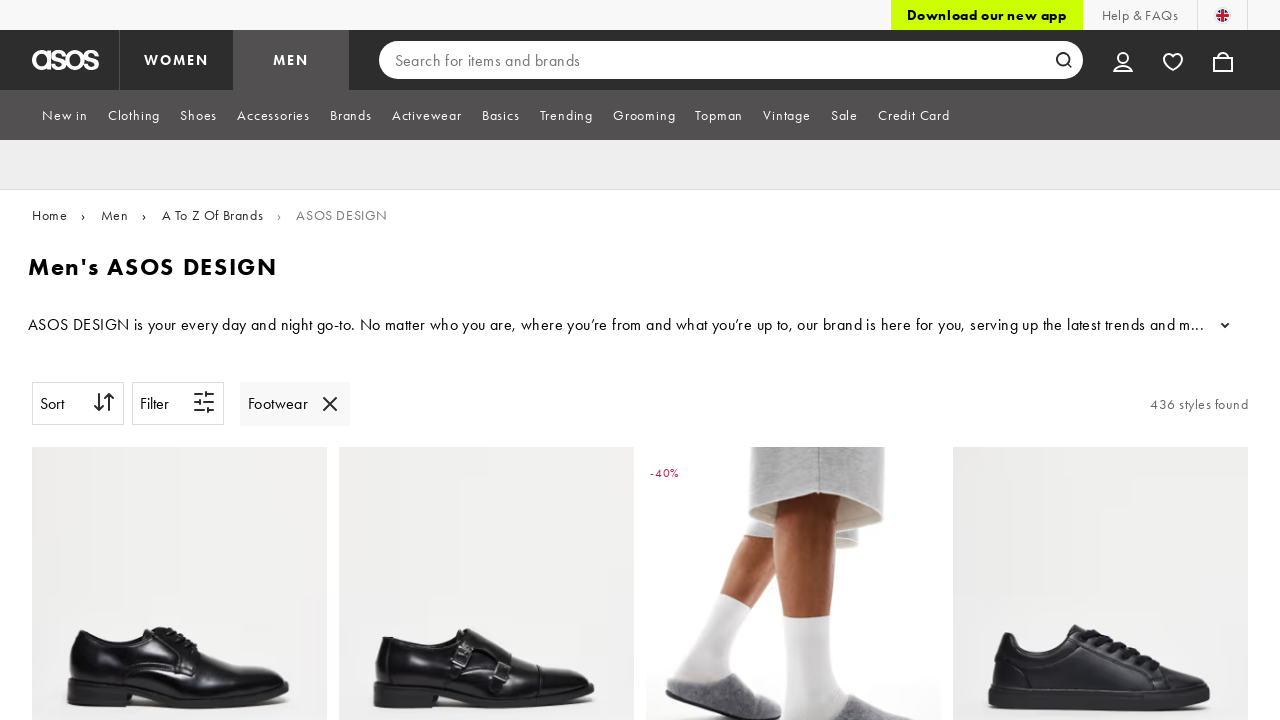

Waited for product tiles to reload on listing page
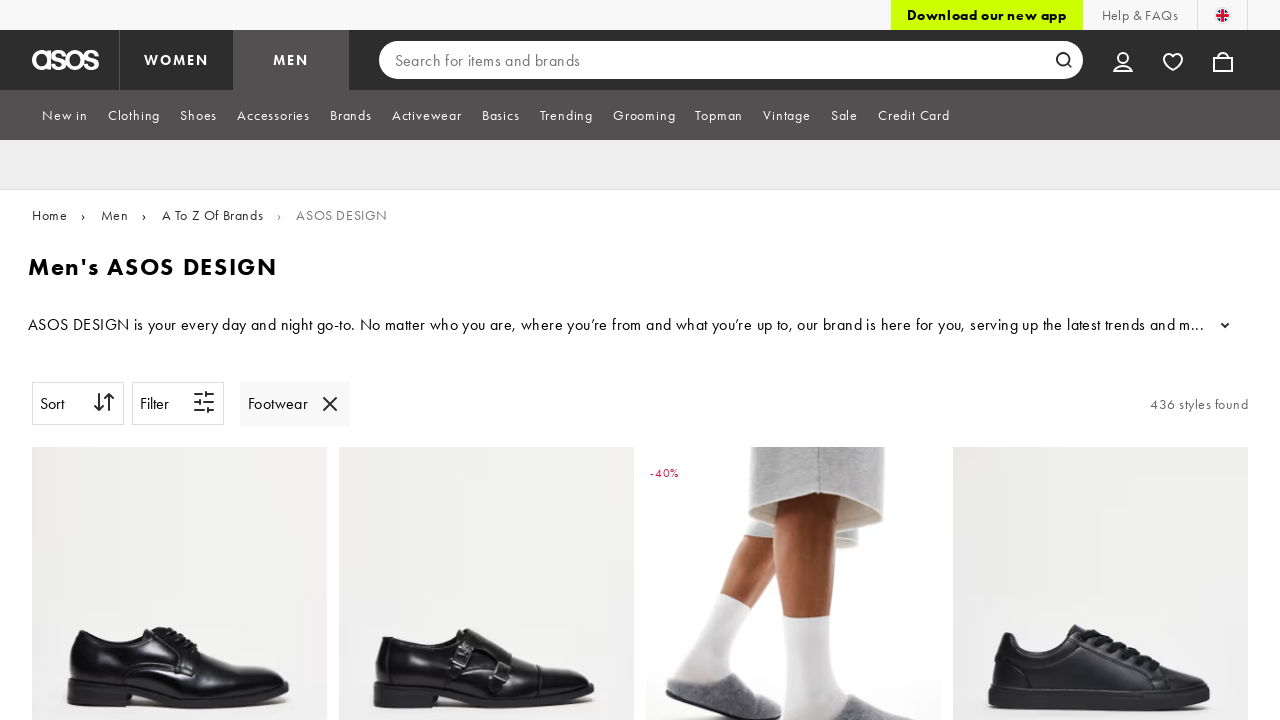

Retrieved fresh product tile elements for iteration 2
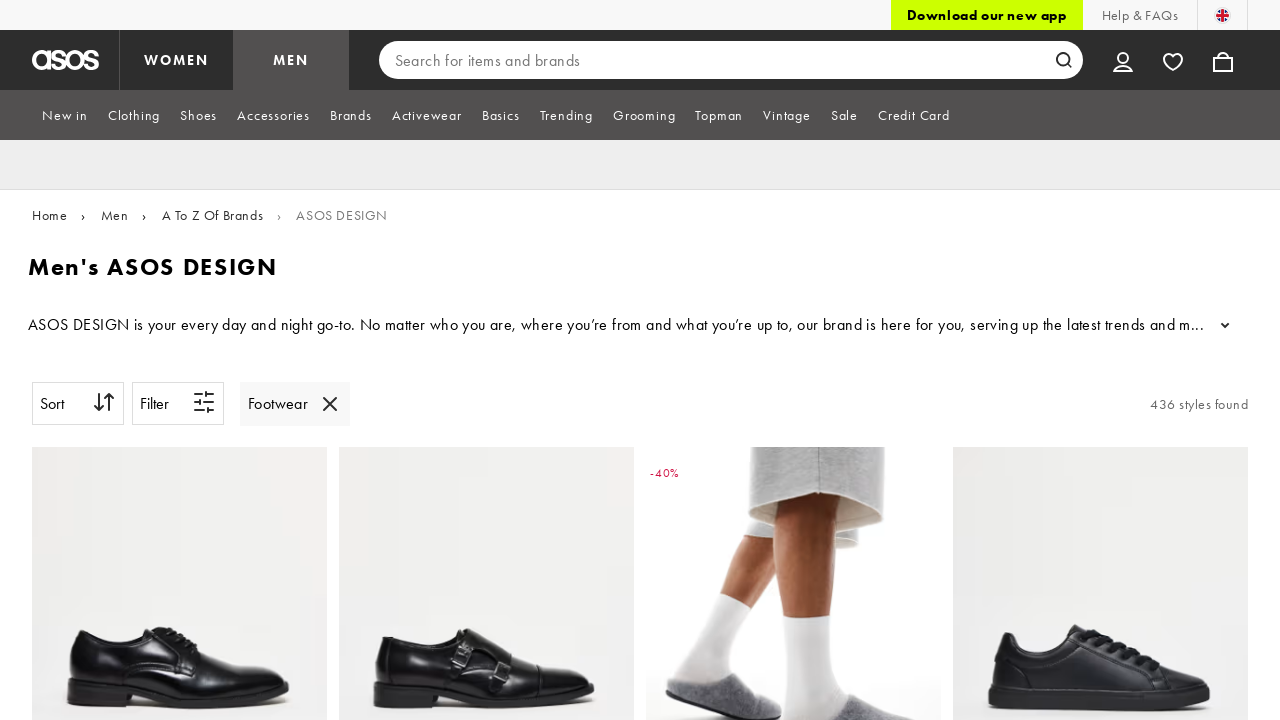

Located product link for product 2
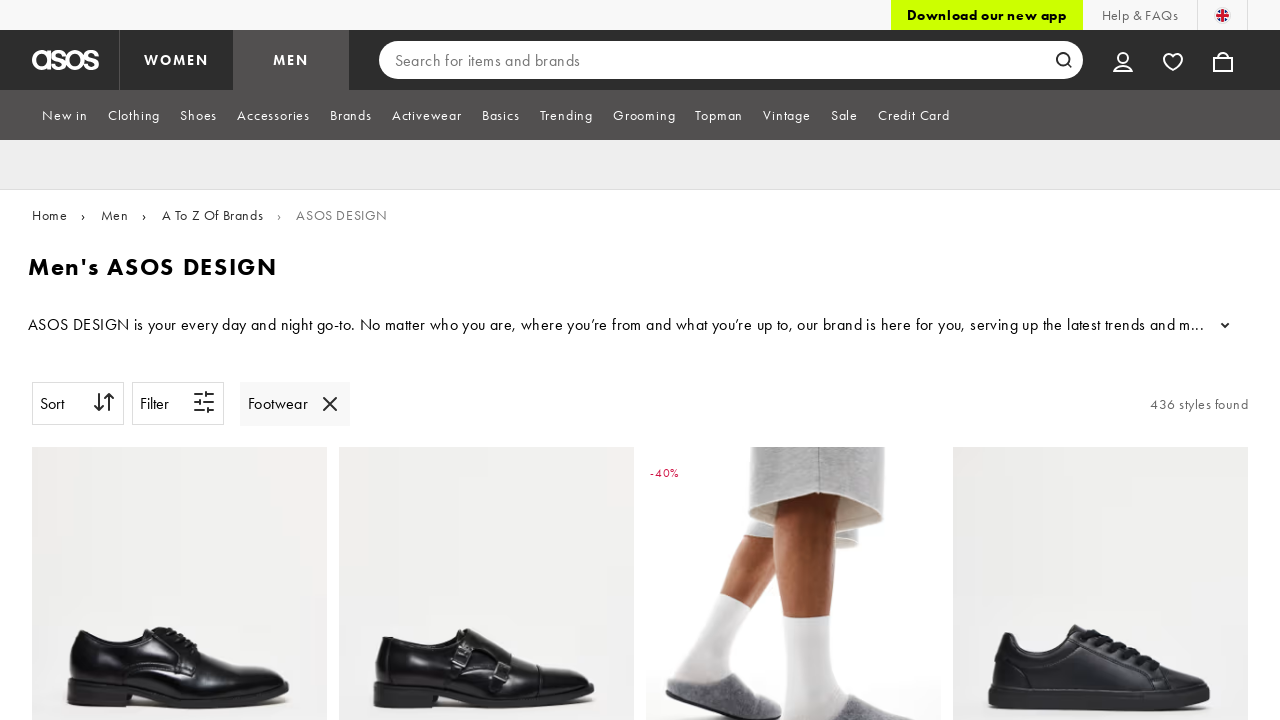

Extracted product URL: https://www.asos.com/asos-design/asos-design-smart-monk-shoes-in-black/prd/209311454#colourWayId-209311461
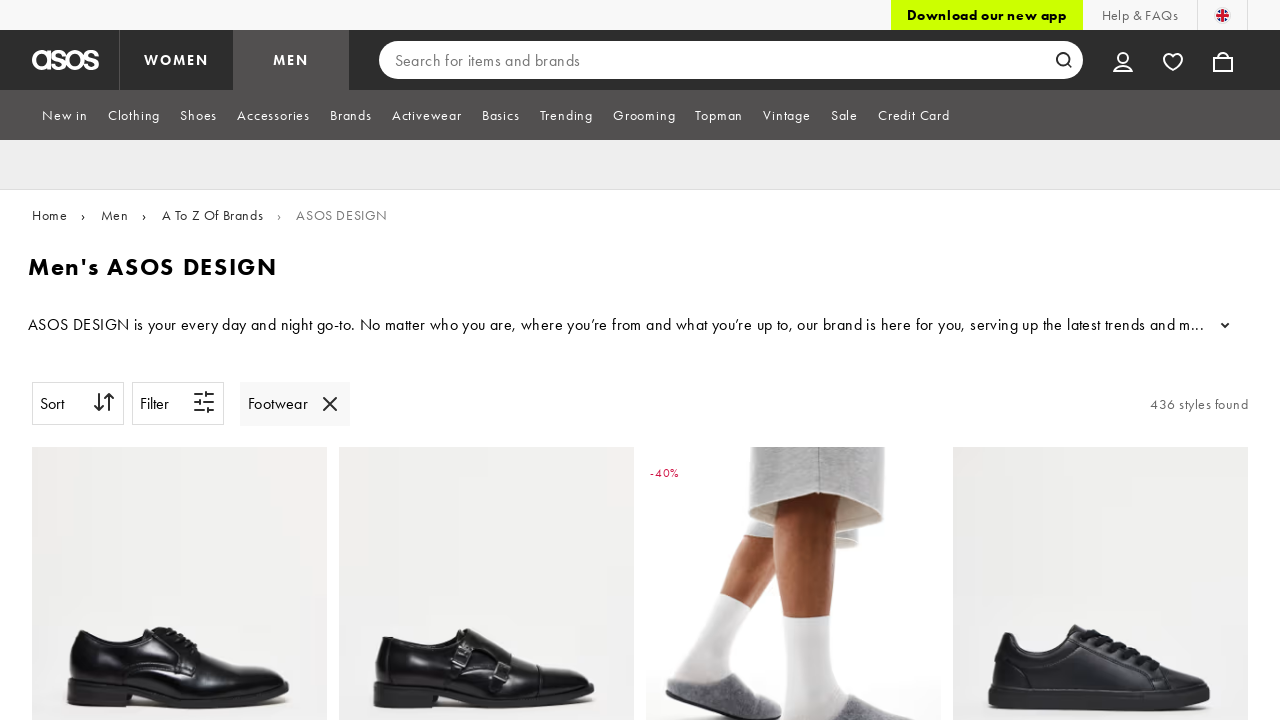

Navigated to product detail page 2
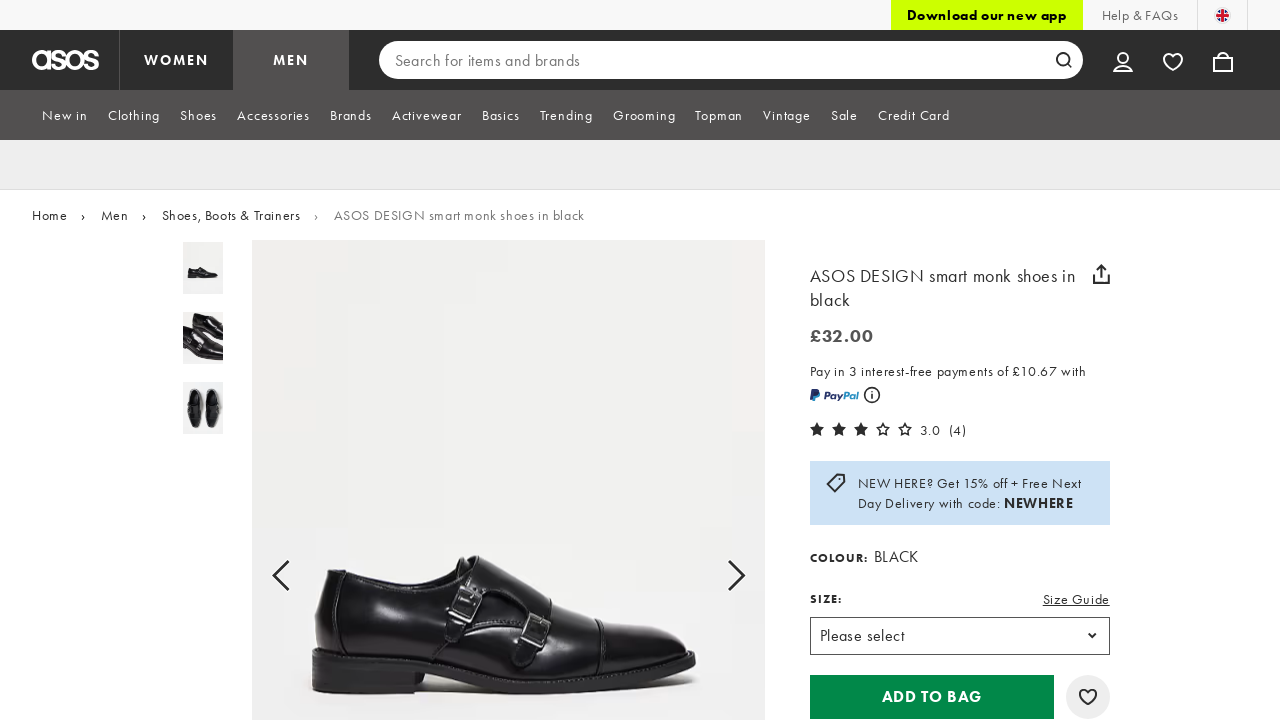

Waited for product page to finish loading (networkidle)
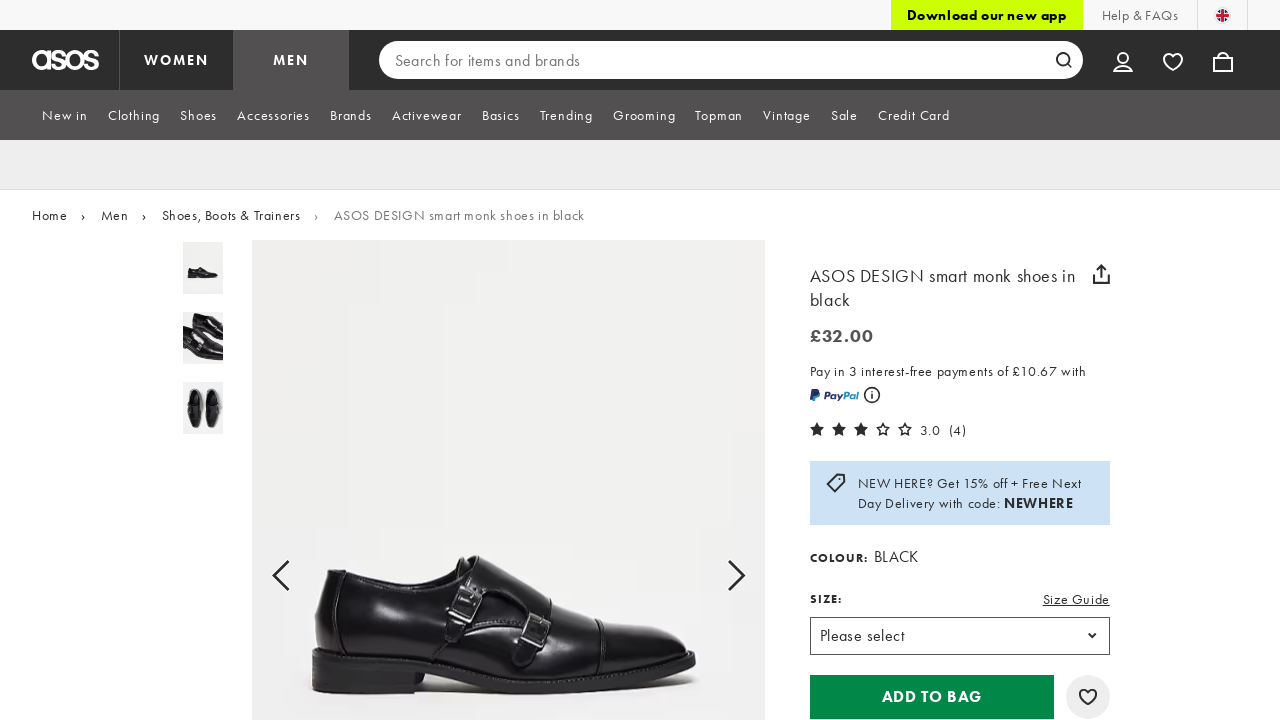

Waited for product description element to be visible
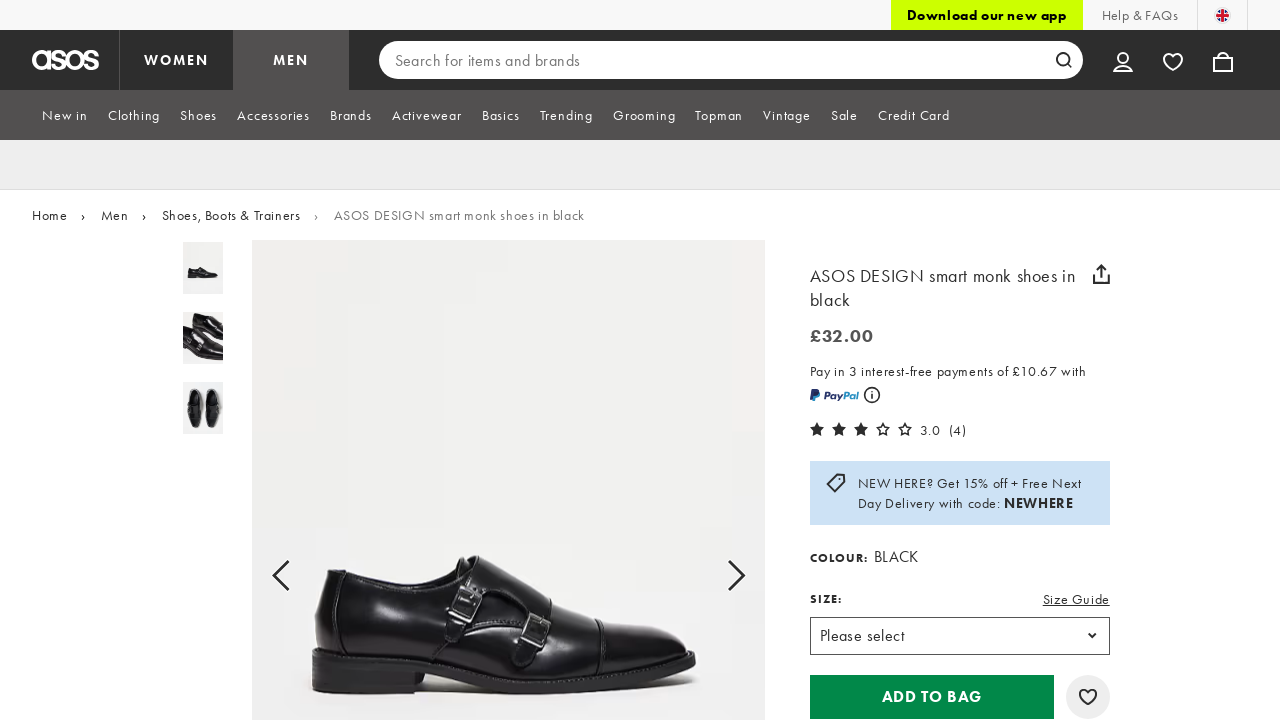

Navigated back to product listing from product 2
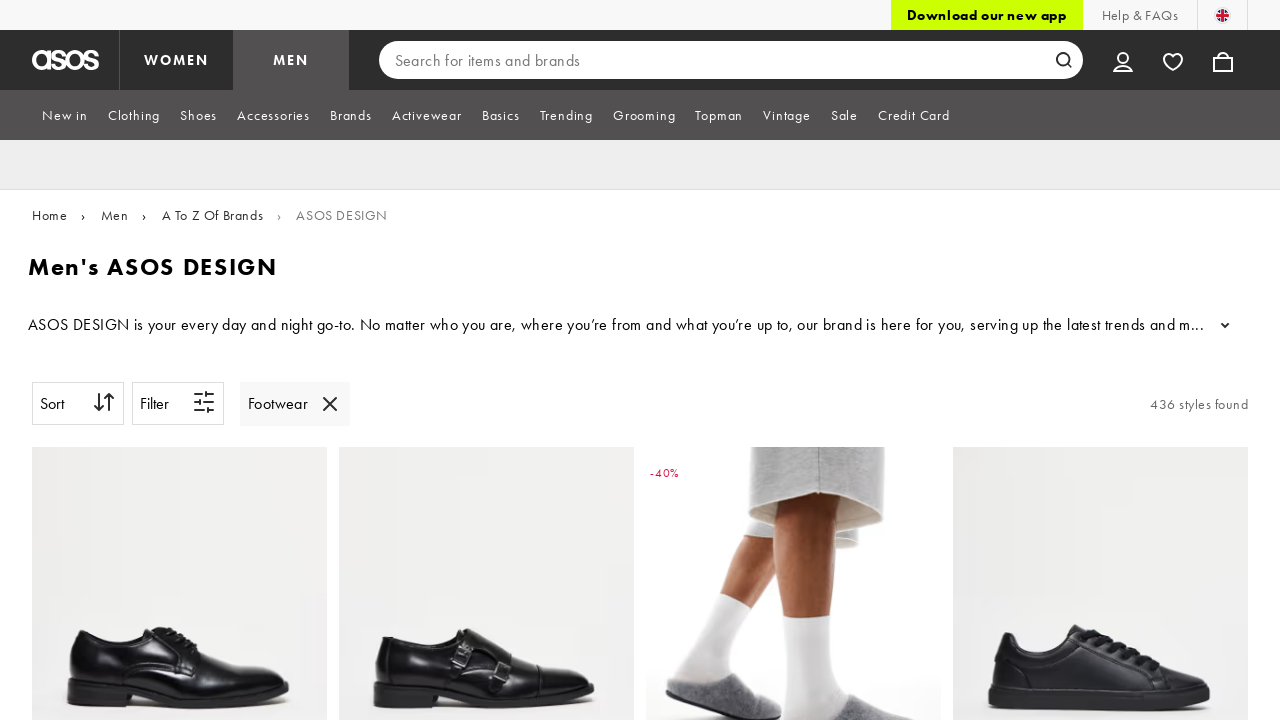

Waited for product tiles to reload on listing page
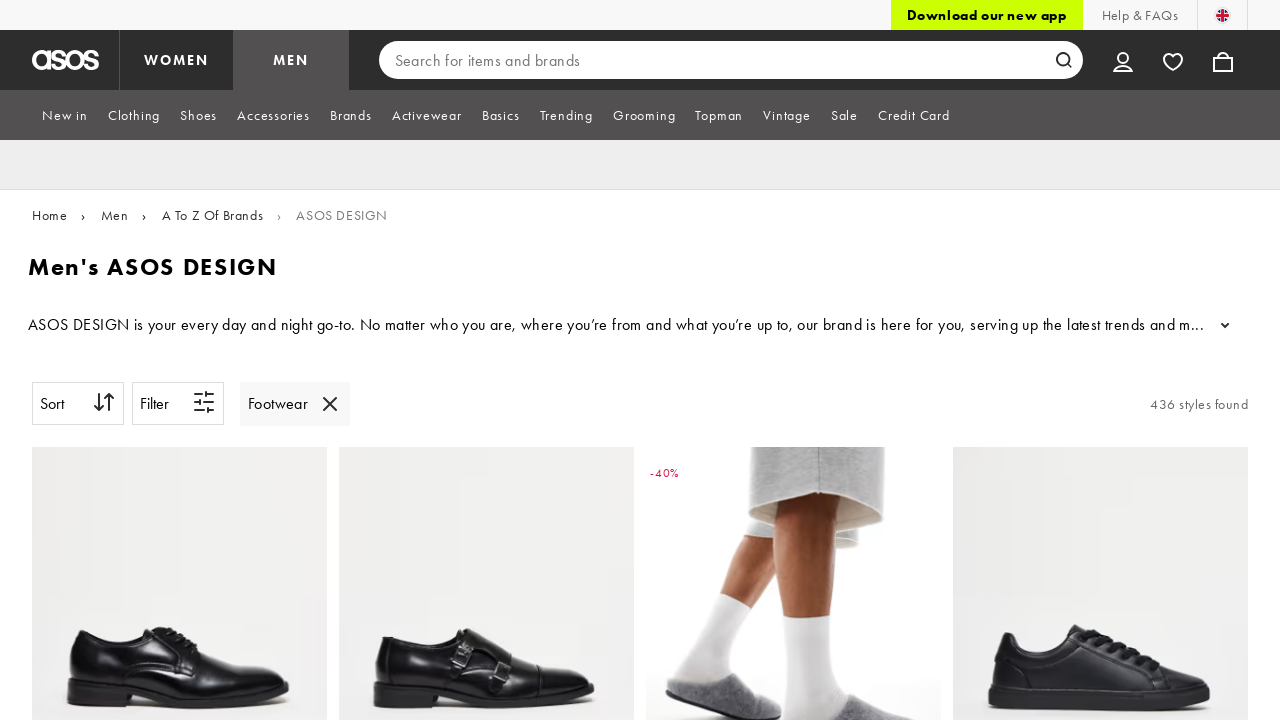

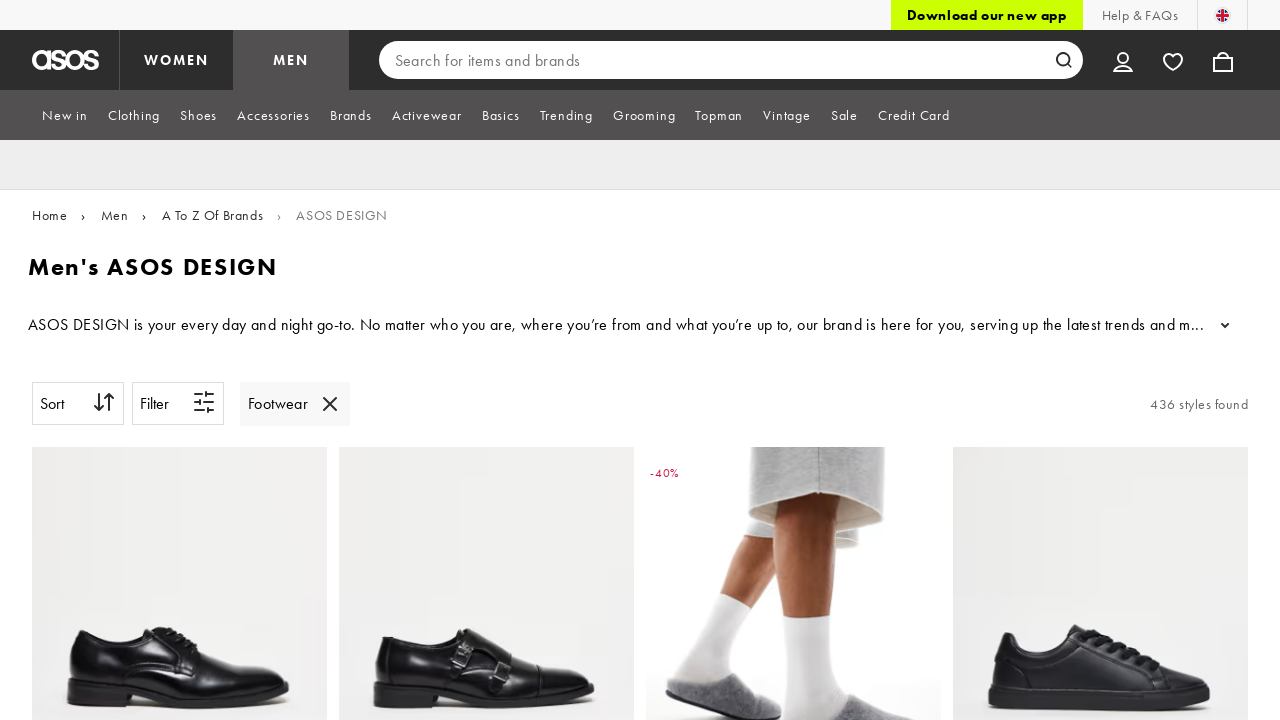